Fills out a text box form with name, email, and addresses, then submits the form and verifies the output

Starting URL: http://demoqa.com/text-box

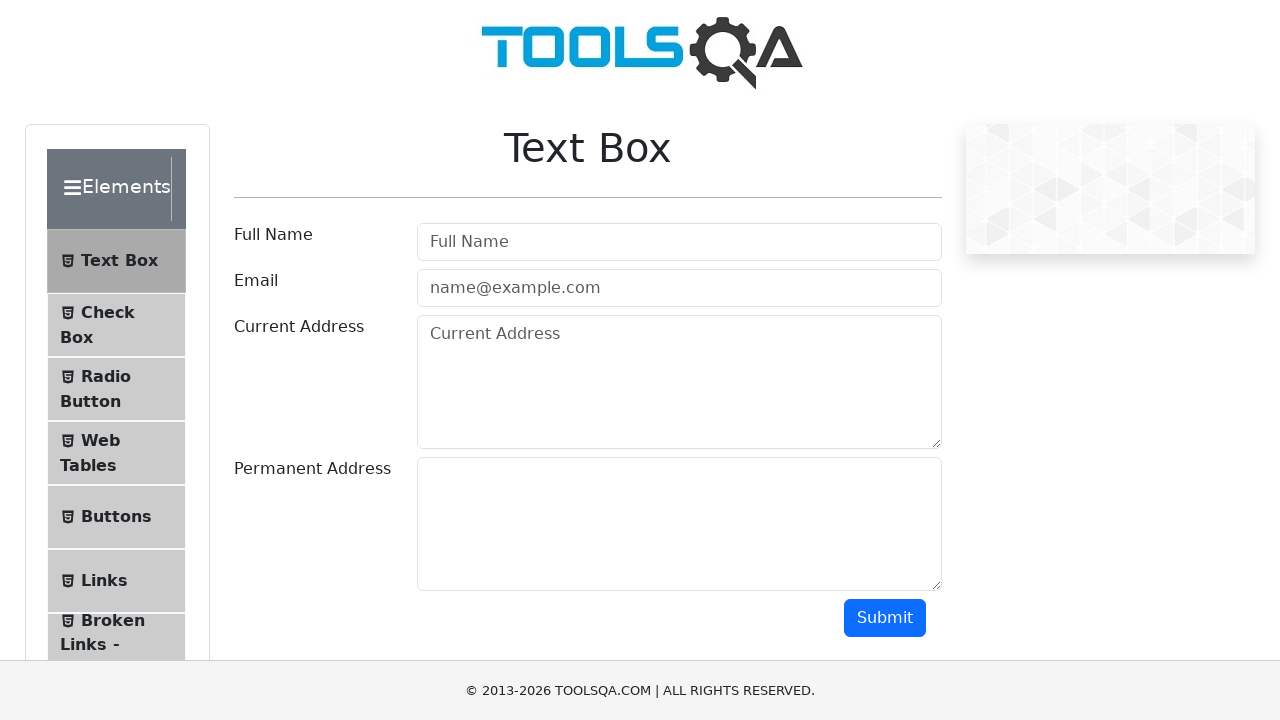

Filled full name field with 'Automation' on #userName
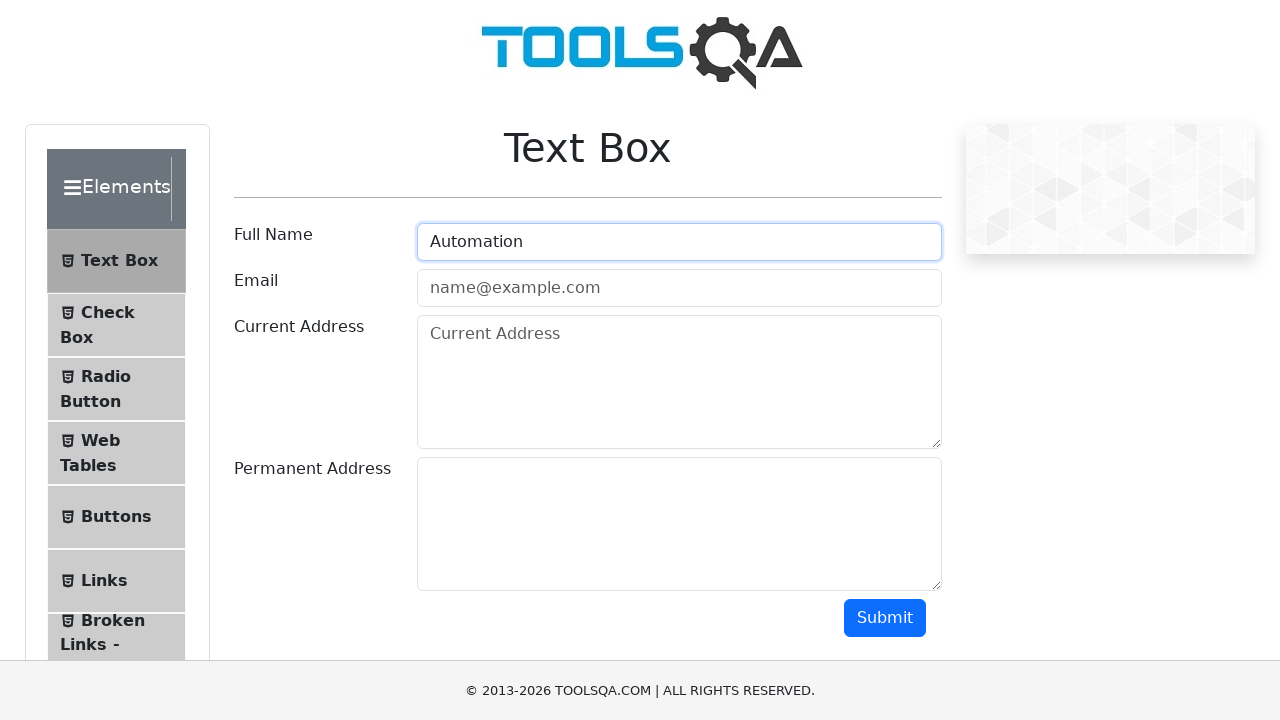

Filled email field with 'Testing@gmail.com' on #userEmail
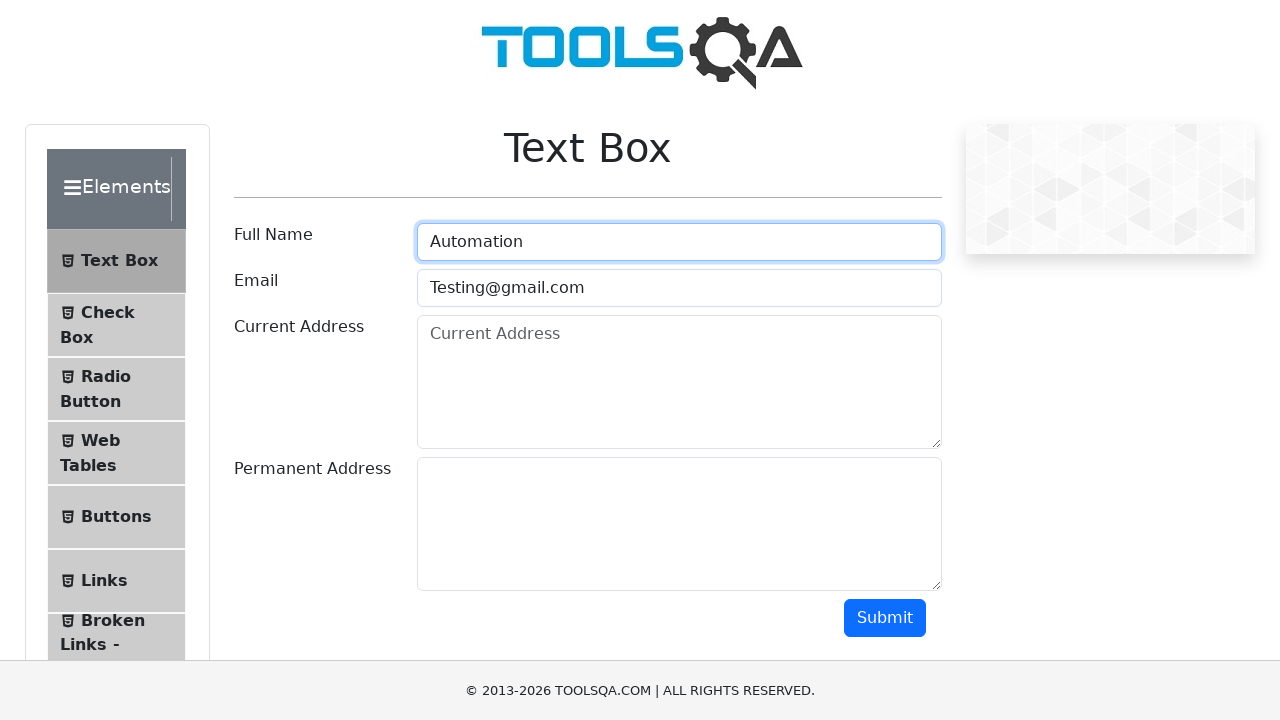

Filled current address field with 'Testing Current Address part 1' on #currentAddress
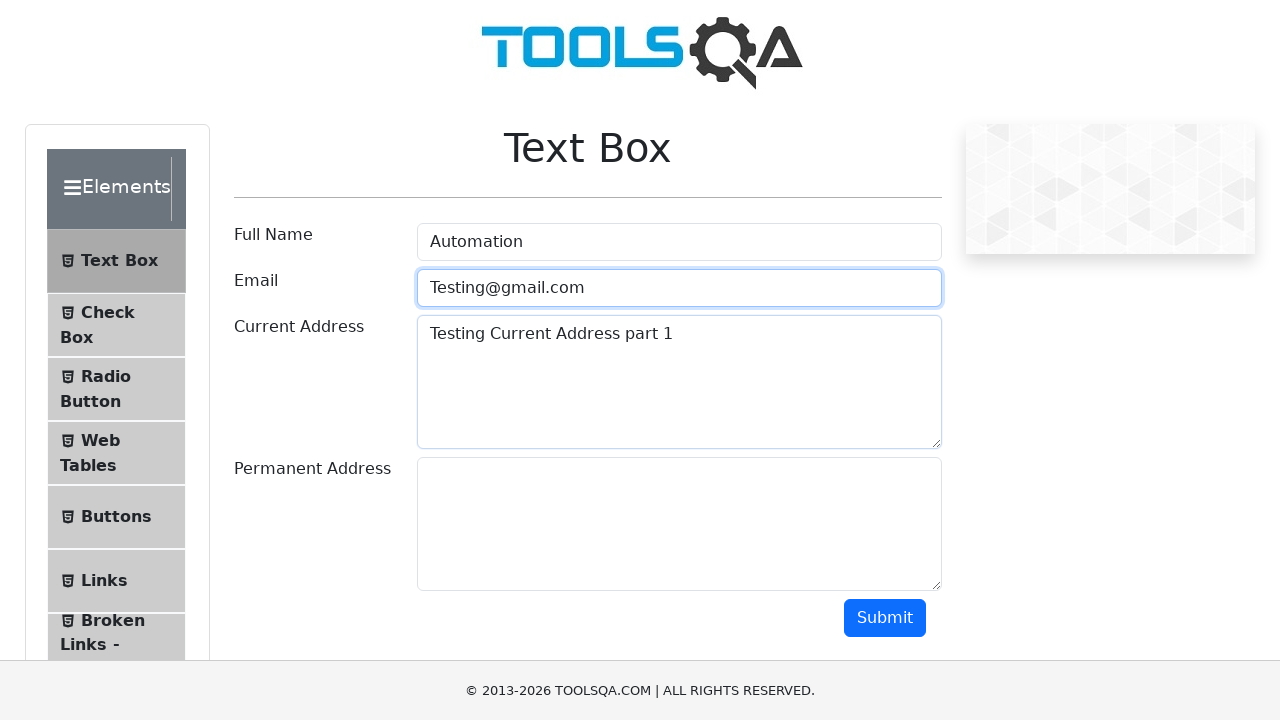

Filled permanent address field with 'Testing Current Address part 2' on #permanentAddress
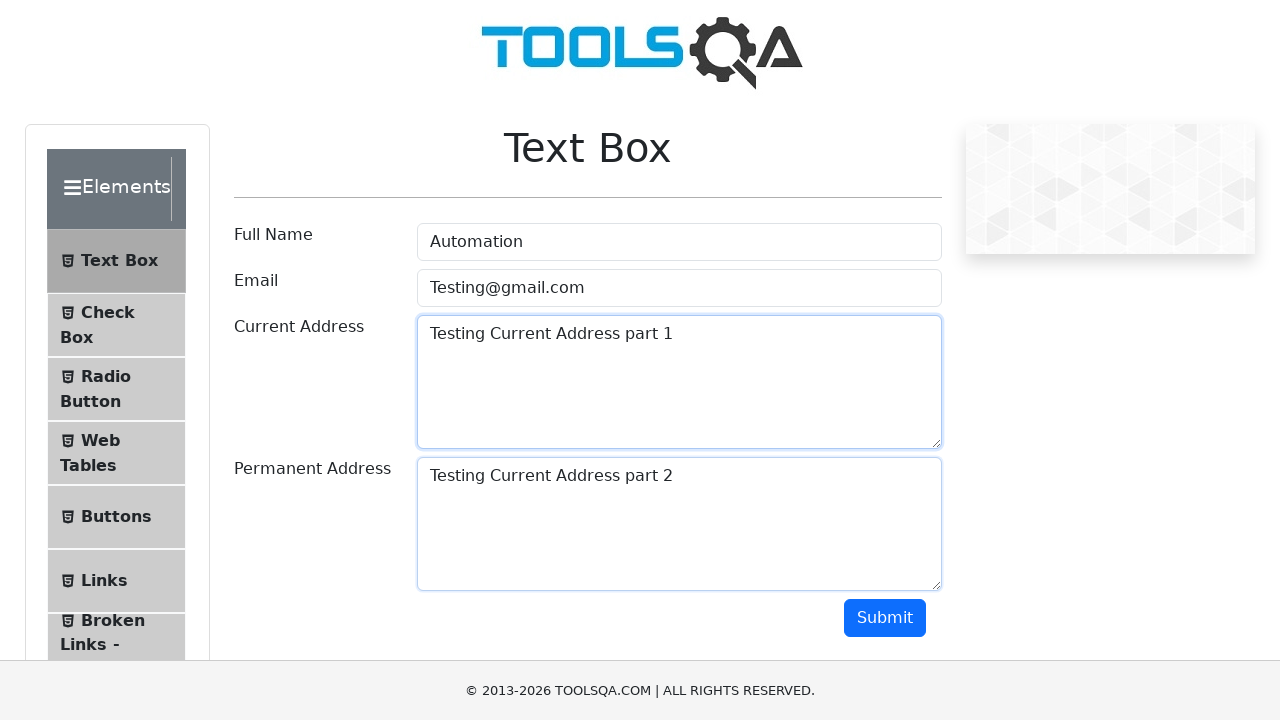

Clicked the submit button at (885, 618) on #submit
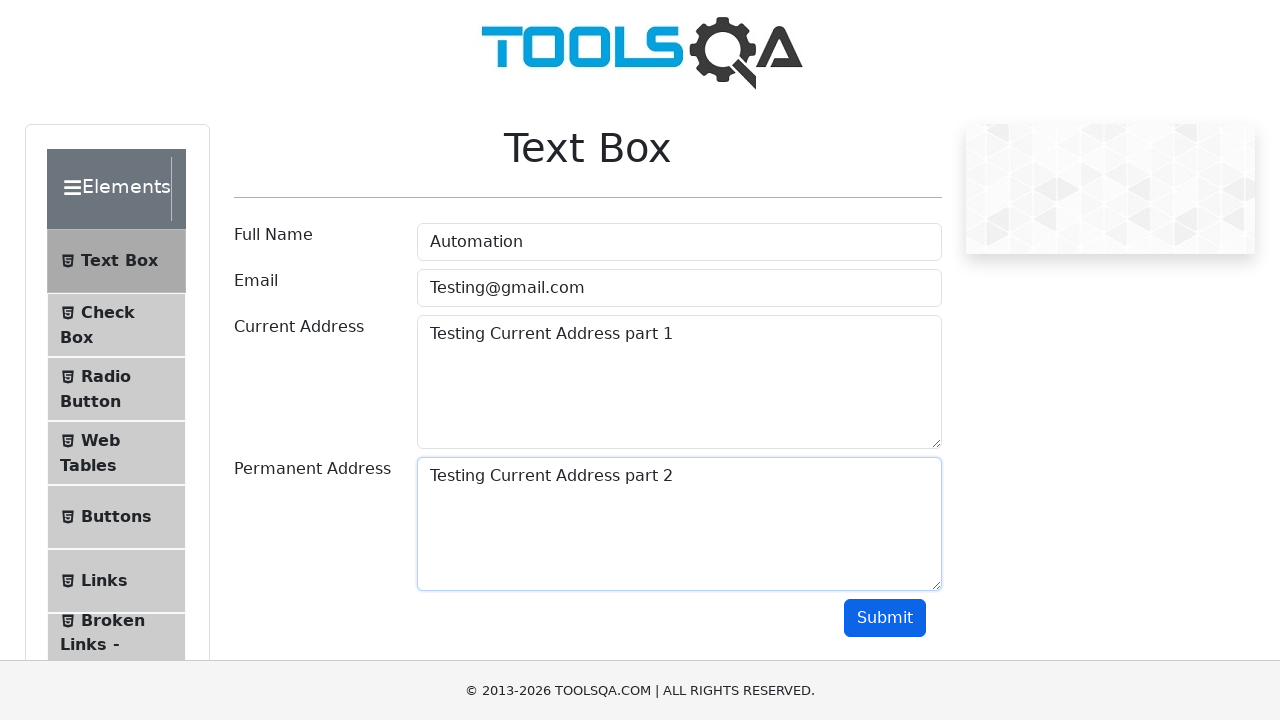

Form submission results loaded and displayed
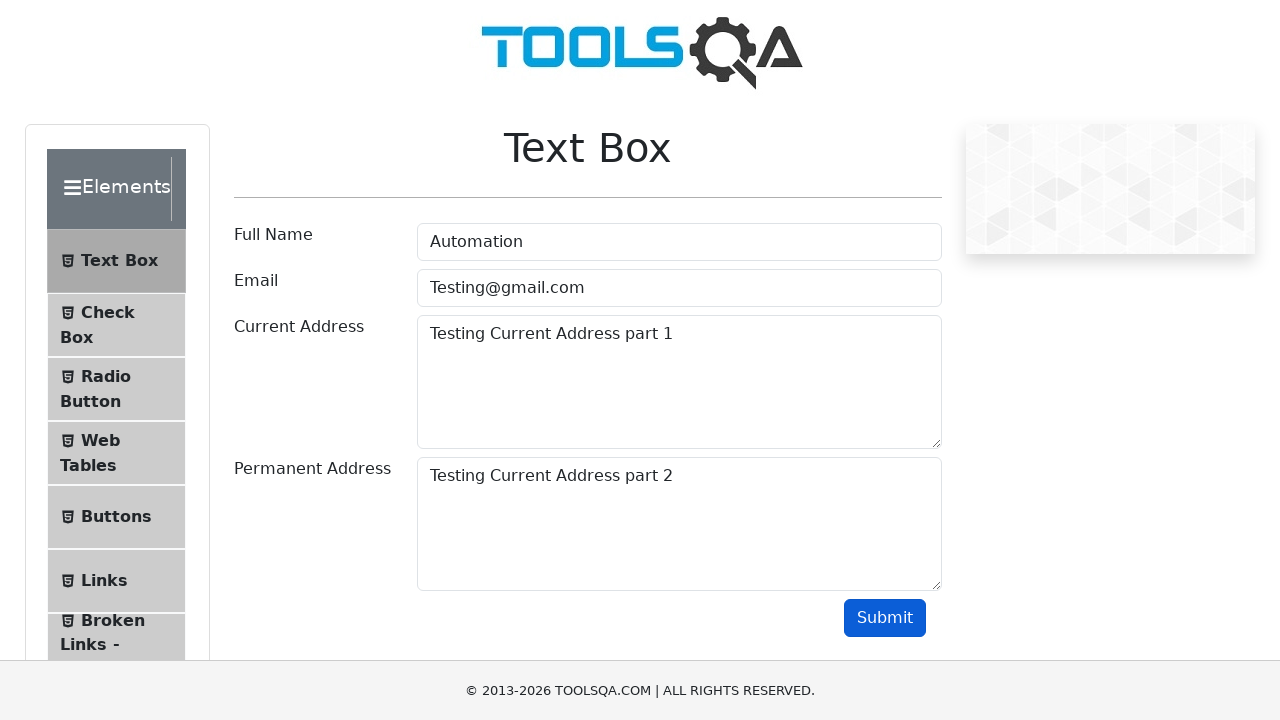

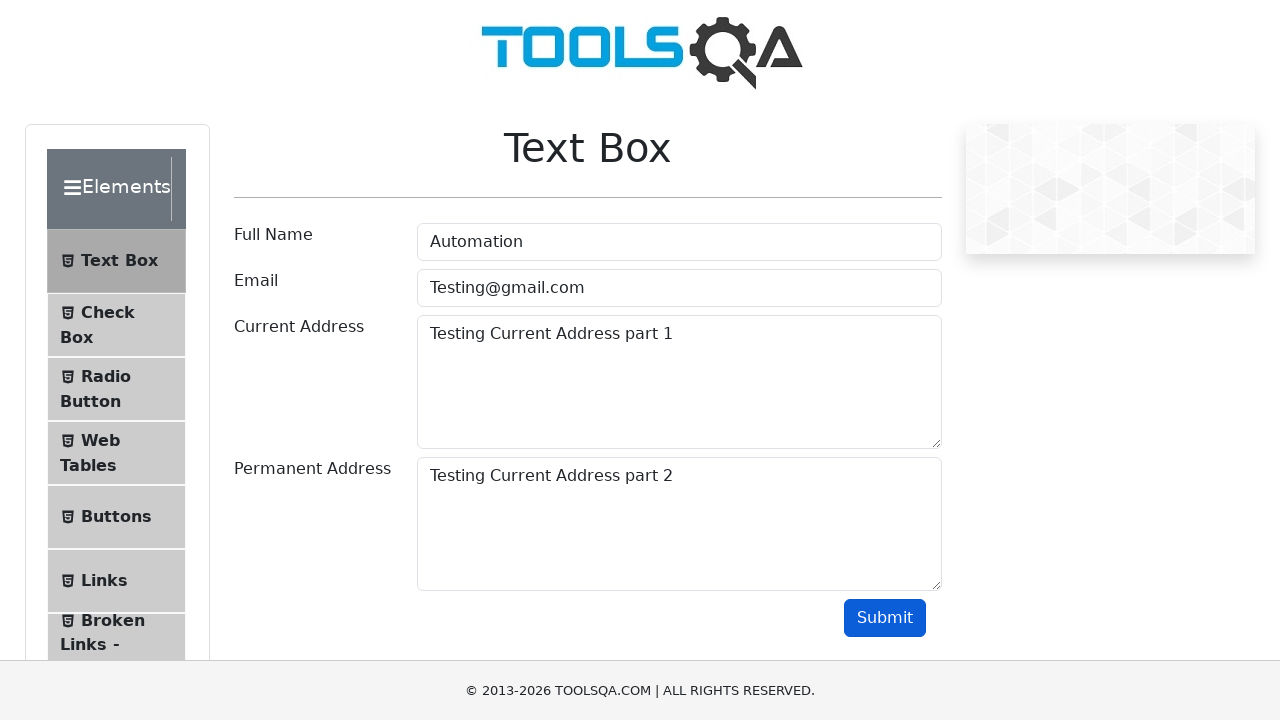